Tests form submission by selecting an option from a dropdown and clicking submit, then verifying the success message.

Starting URL: https://www.selenium.dev/selenium/web/web-form.html

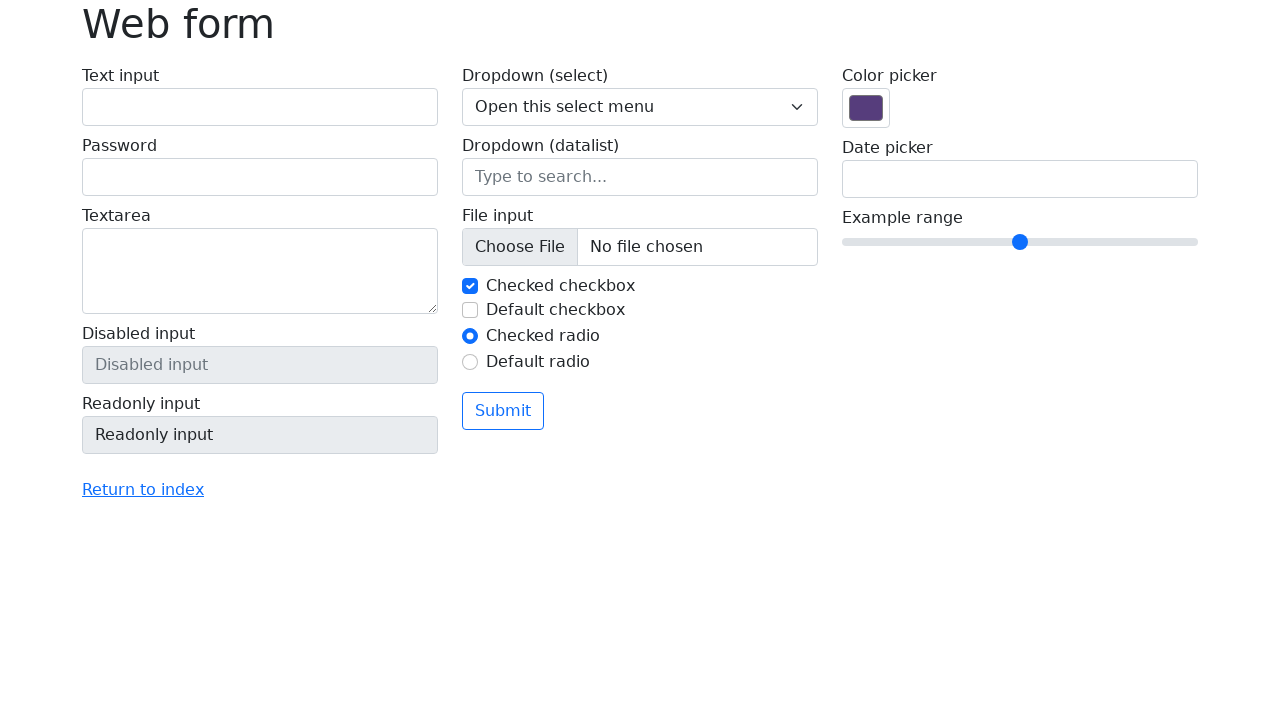

Clicked on the dropdown select element at (640, 107) on select[name='my-select']
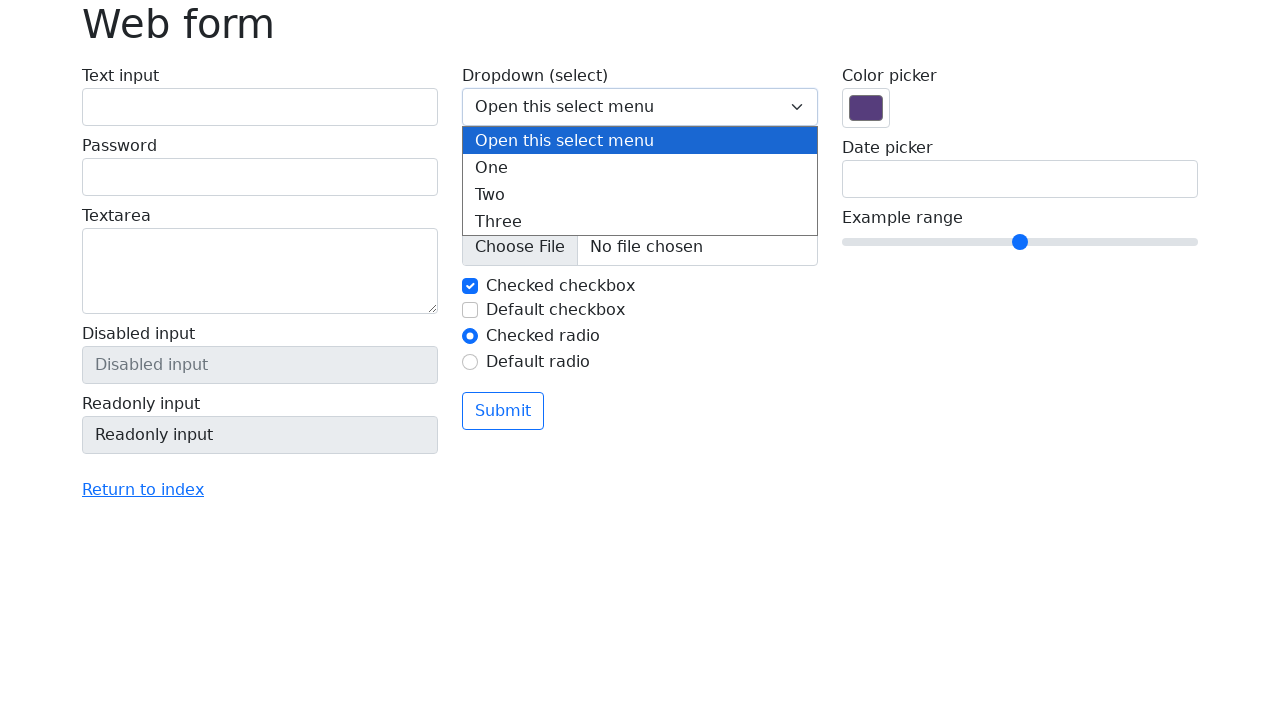

Selected option with value 2 from dropdown on select[name='my-select']
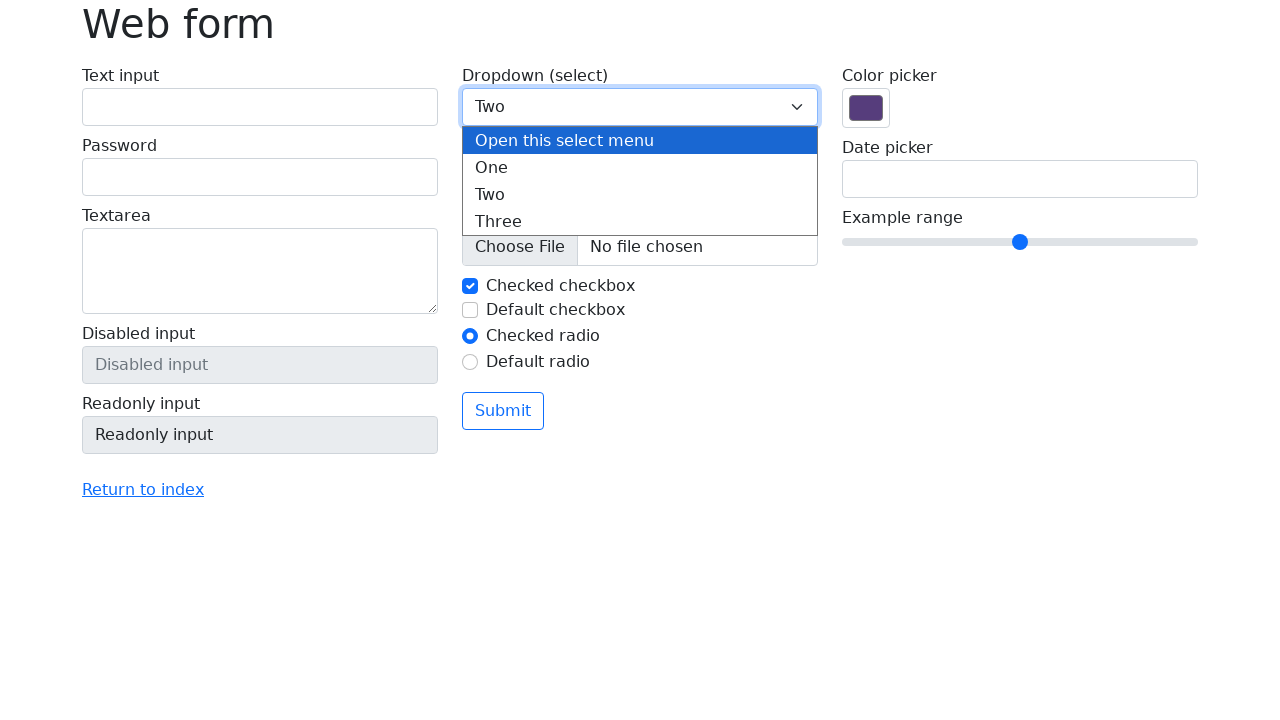

Clicked submit button to submit the form at (503, 411) on [type='submit']
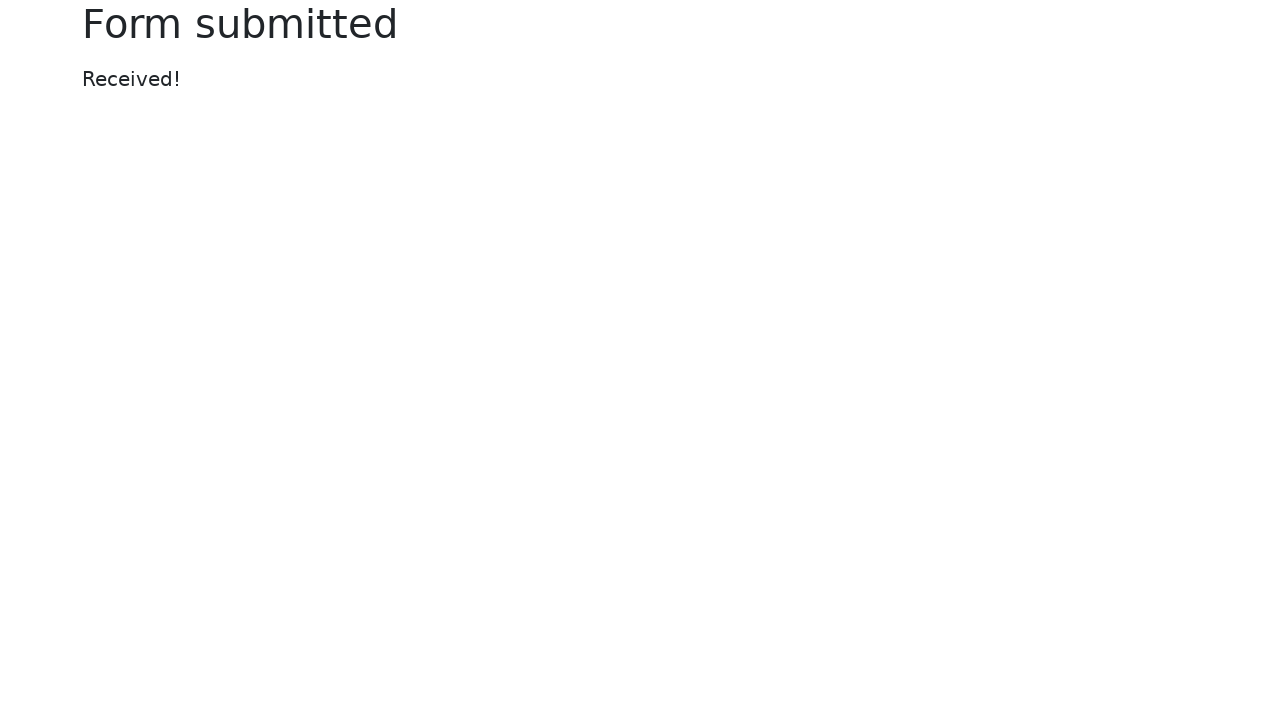

Success message appeared after form submission
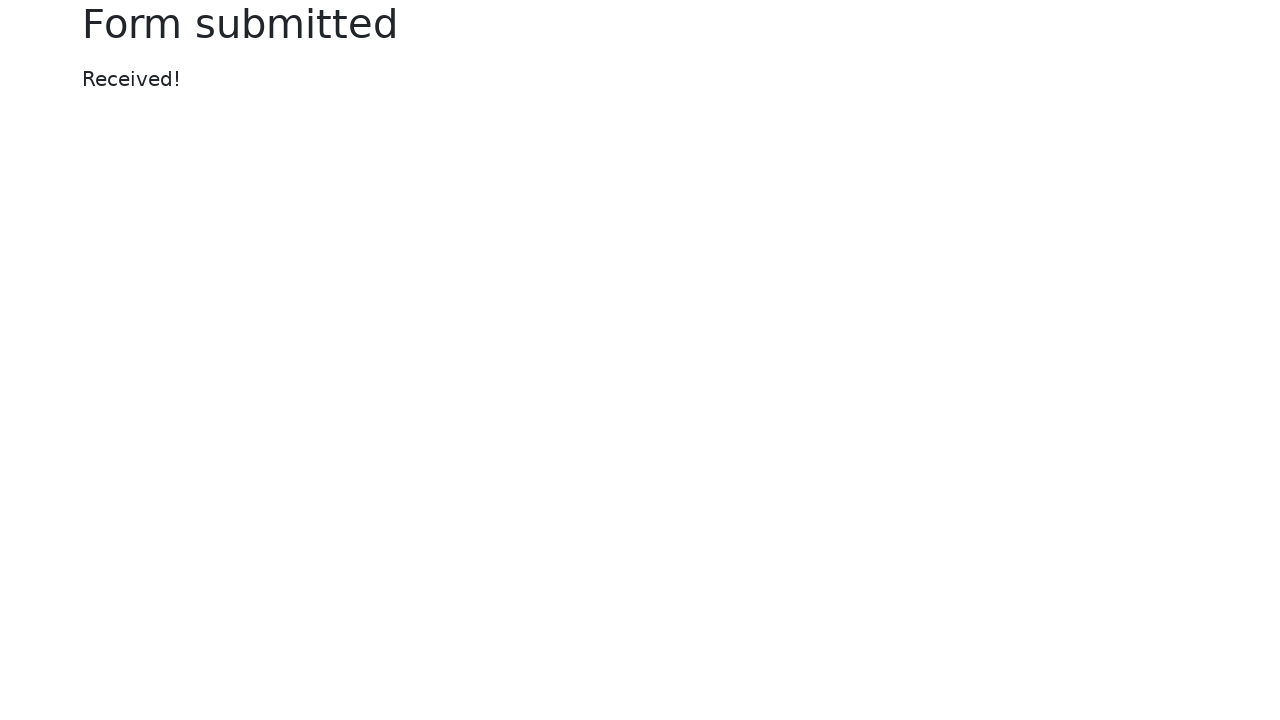

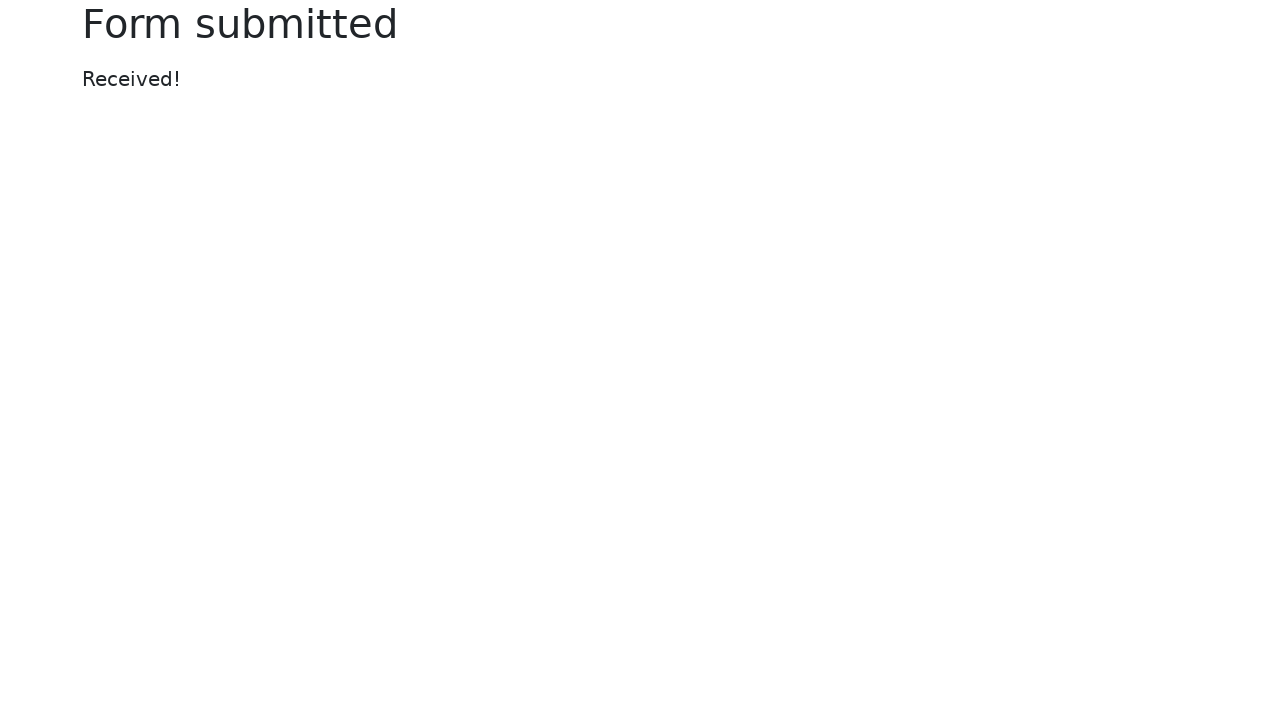